Tests calendar date picker functionality by clicking on a date input field and selecting a month from the dropdown

Starting URL: https://www.hyrtutorials.com/p/calendar-practice.html

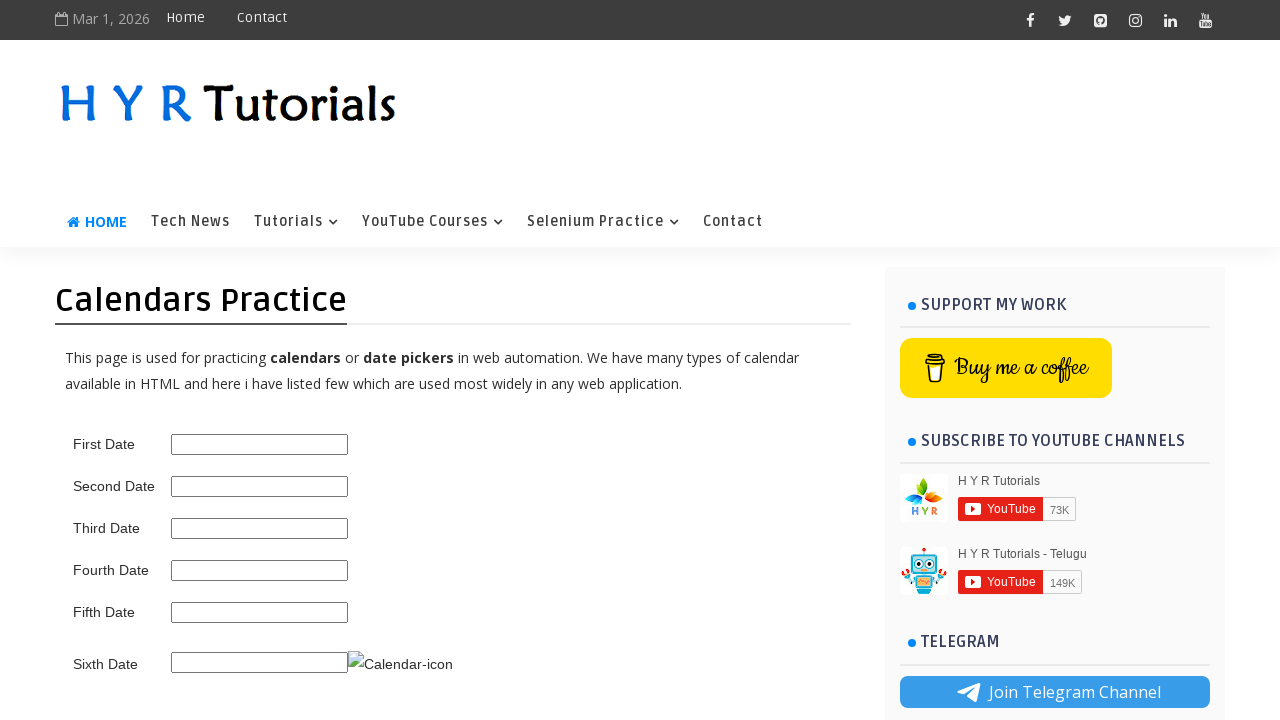

Clicked on the date picker input field to open the calendar at (260, 528) on input#third_date_picker
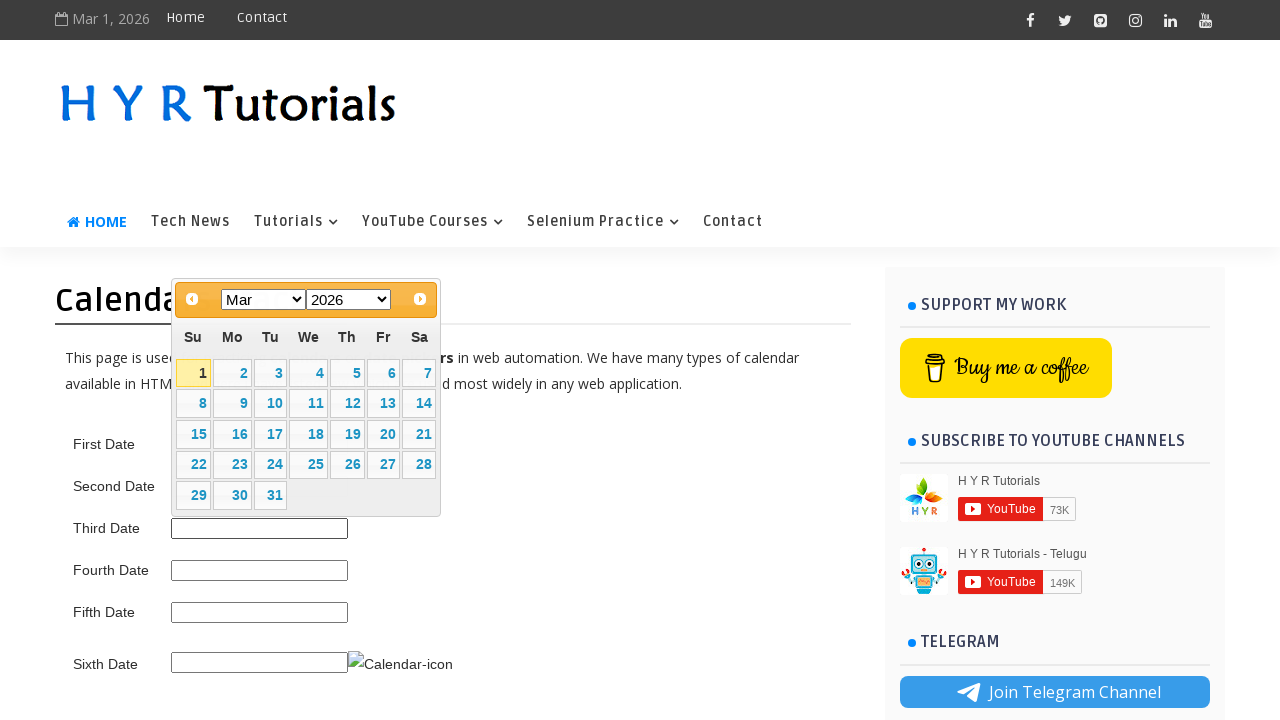

Month dropdown selector appeared
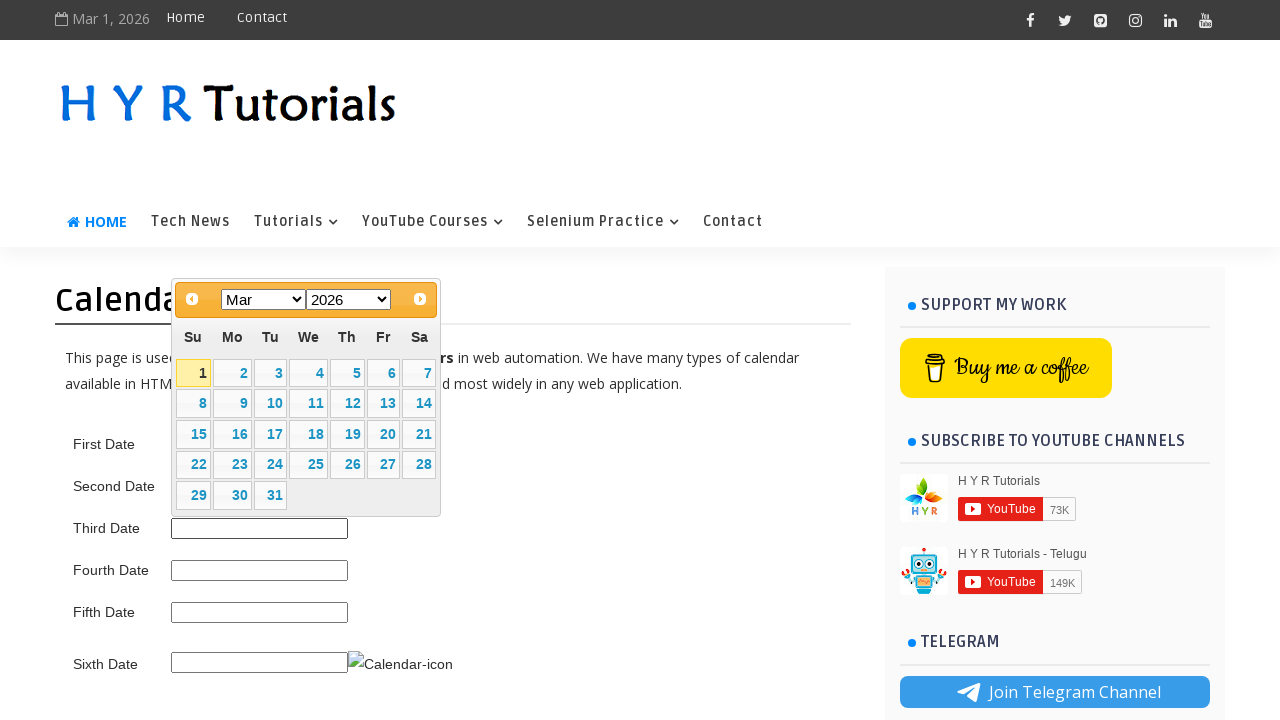

Selected May from the month dropdown on select.ui-datepicker-month
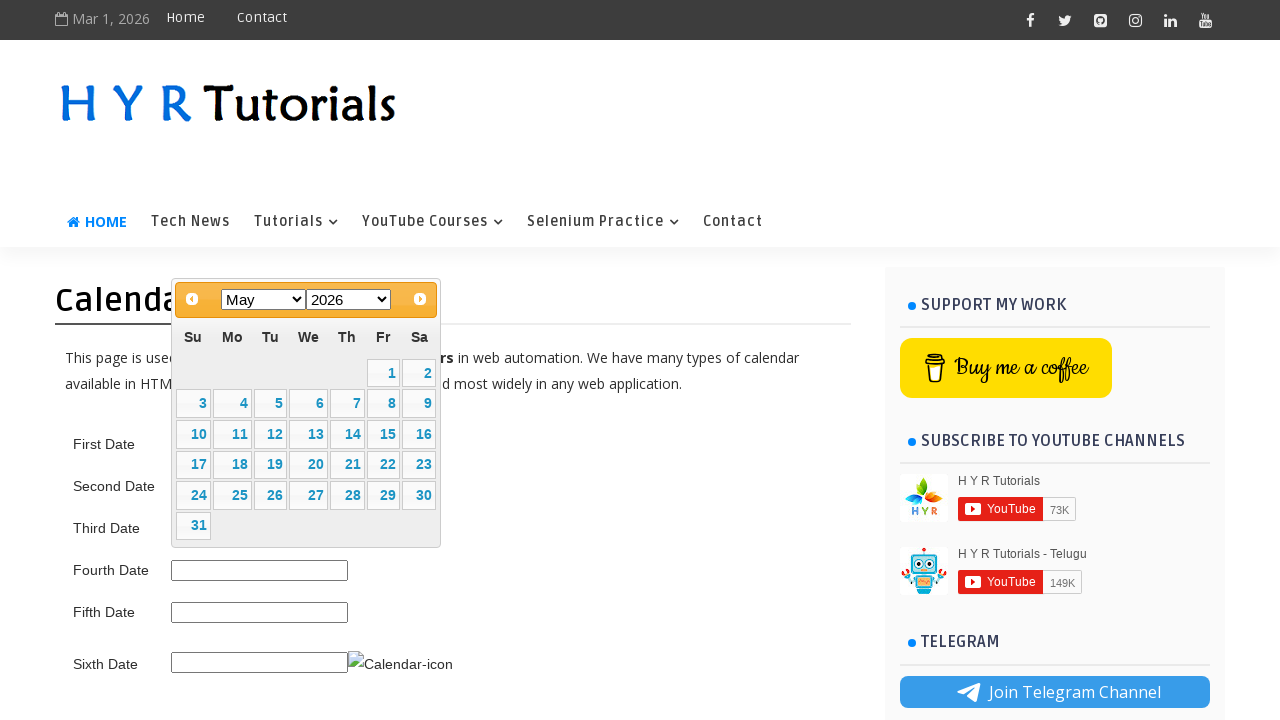

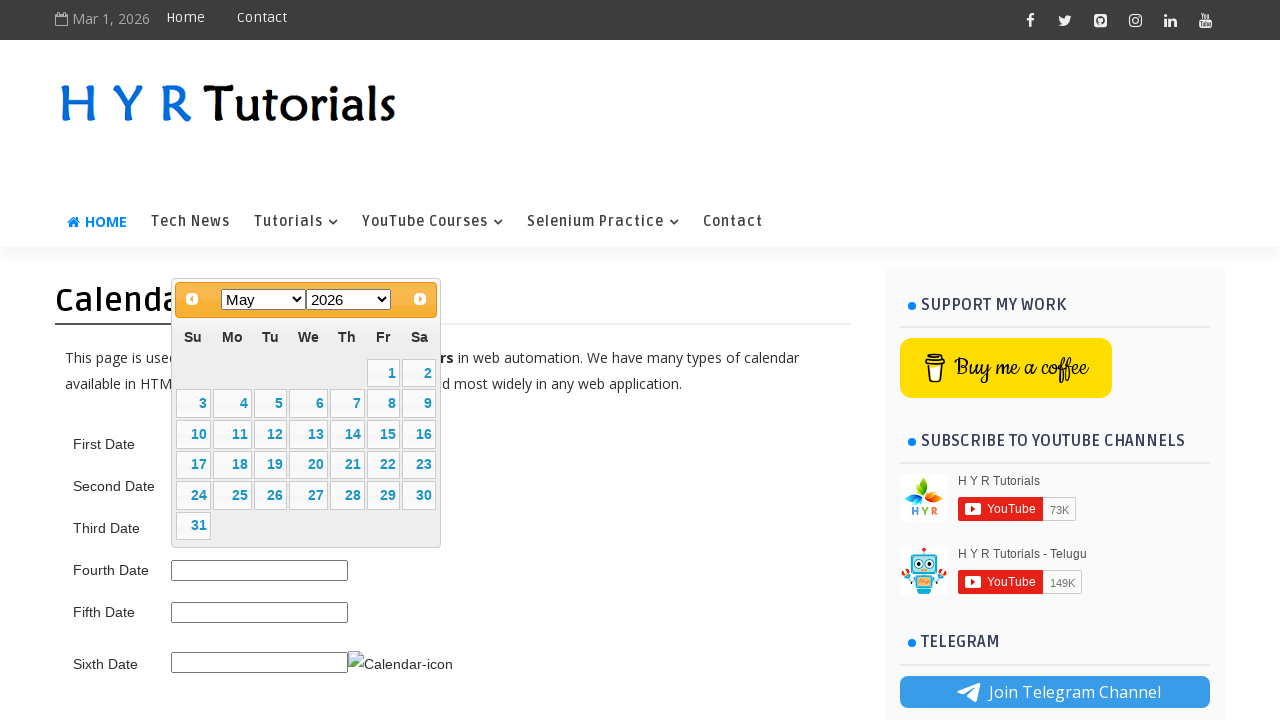